Tests adding a new task "Selenium" to the todo list by typing in the input field and clicking the Add button

Starting URL: https://lambdatest.github.io/sample-todo-app/

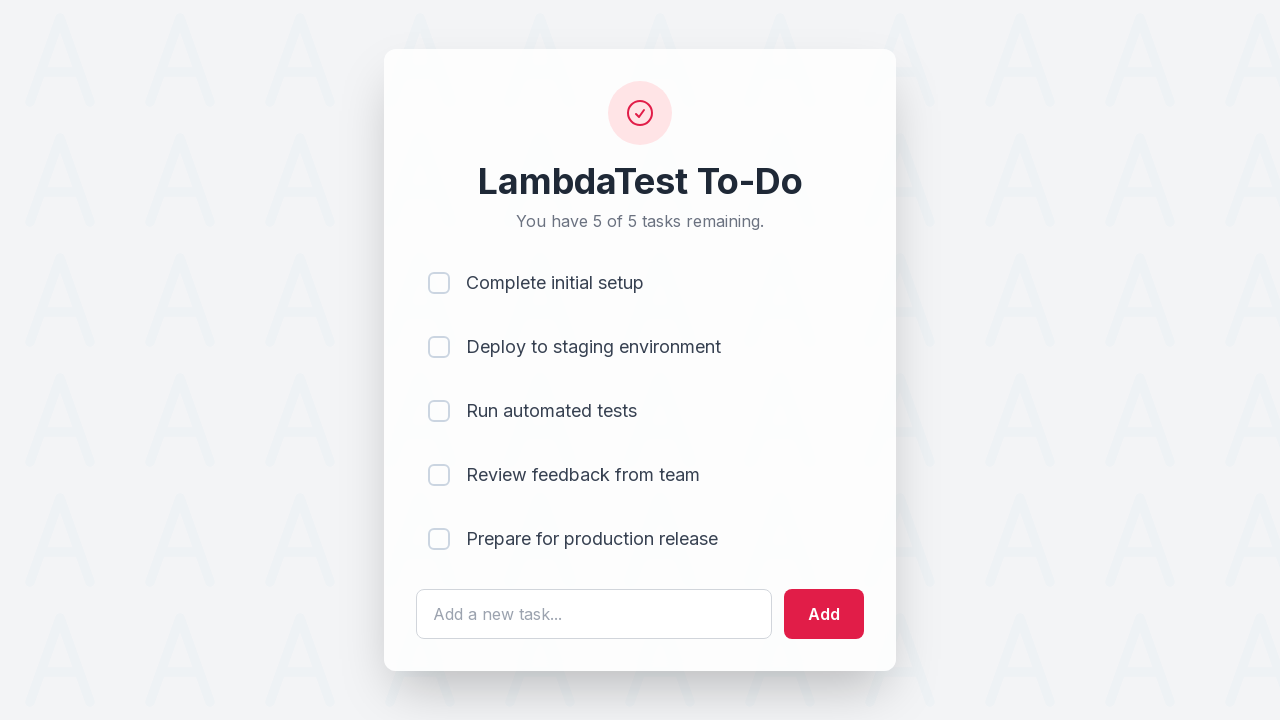

Cleared the todo input field on #sampletodotext
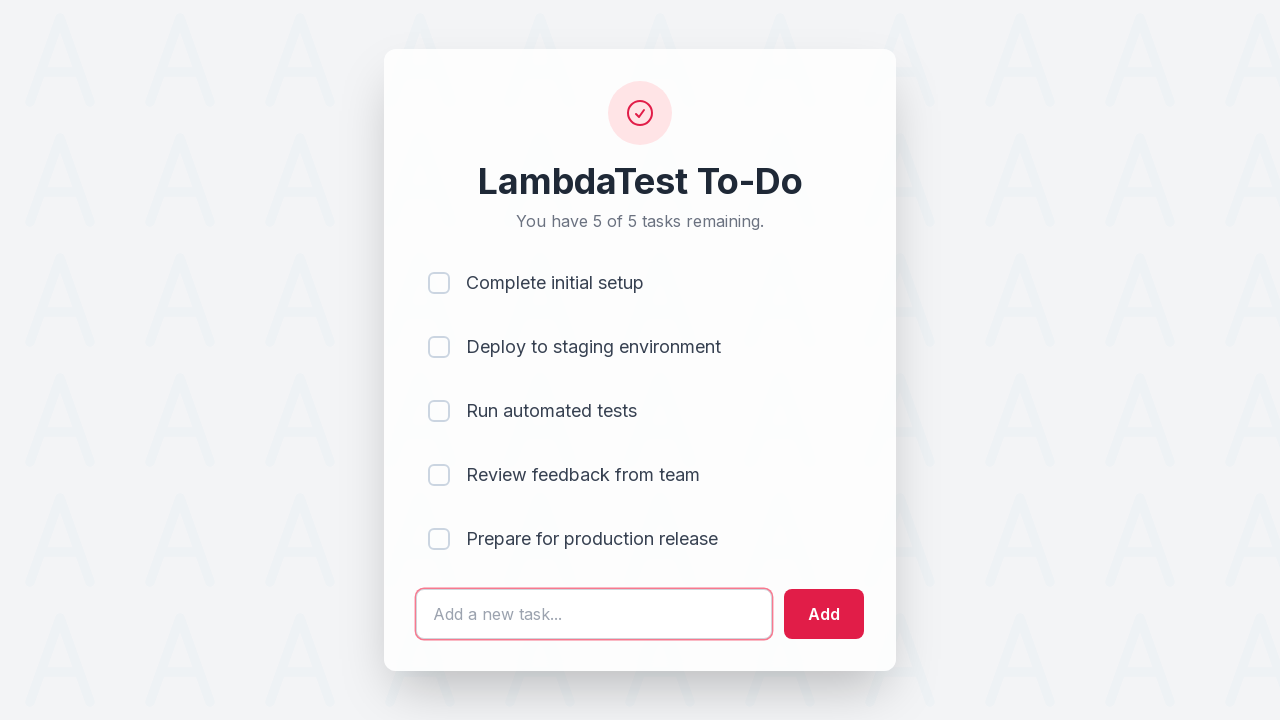

Typed 'Selenium' in the todo input field on #sampletodotext
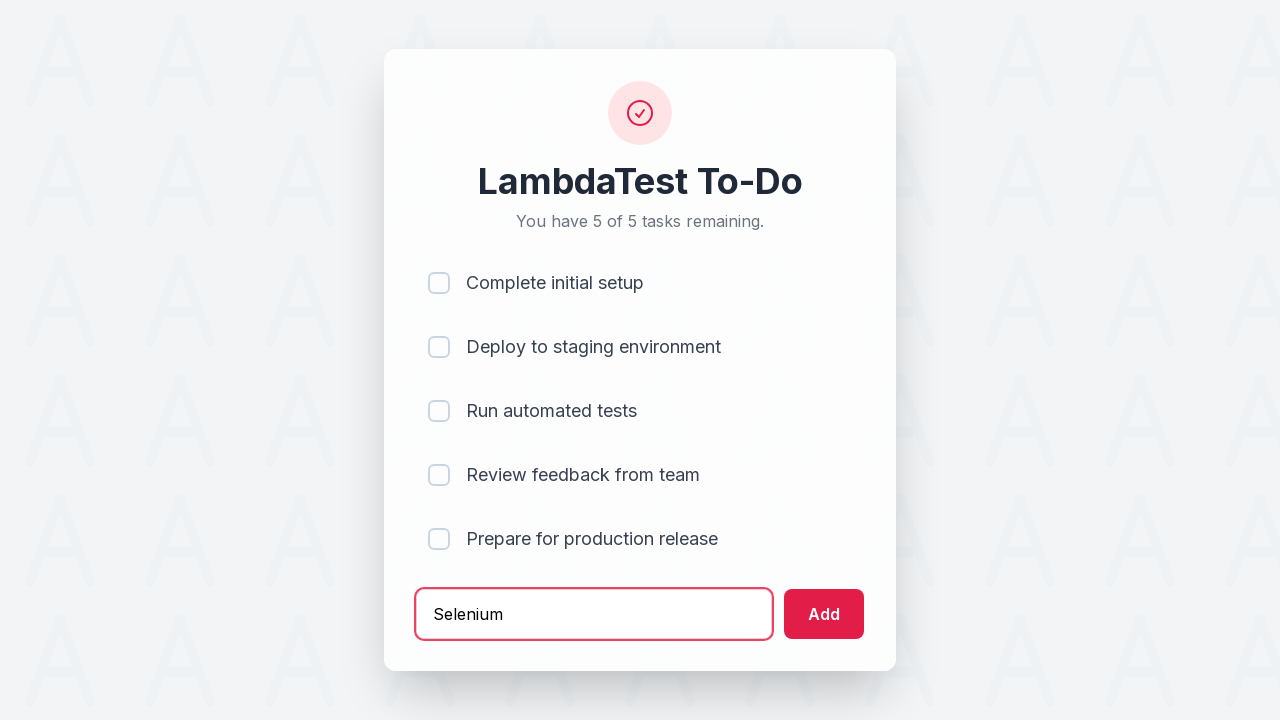

Clicked the Add button to submit the task at (824, 614) on input[type='submit']
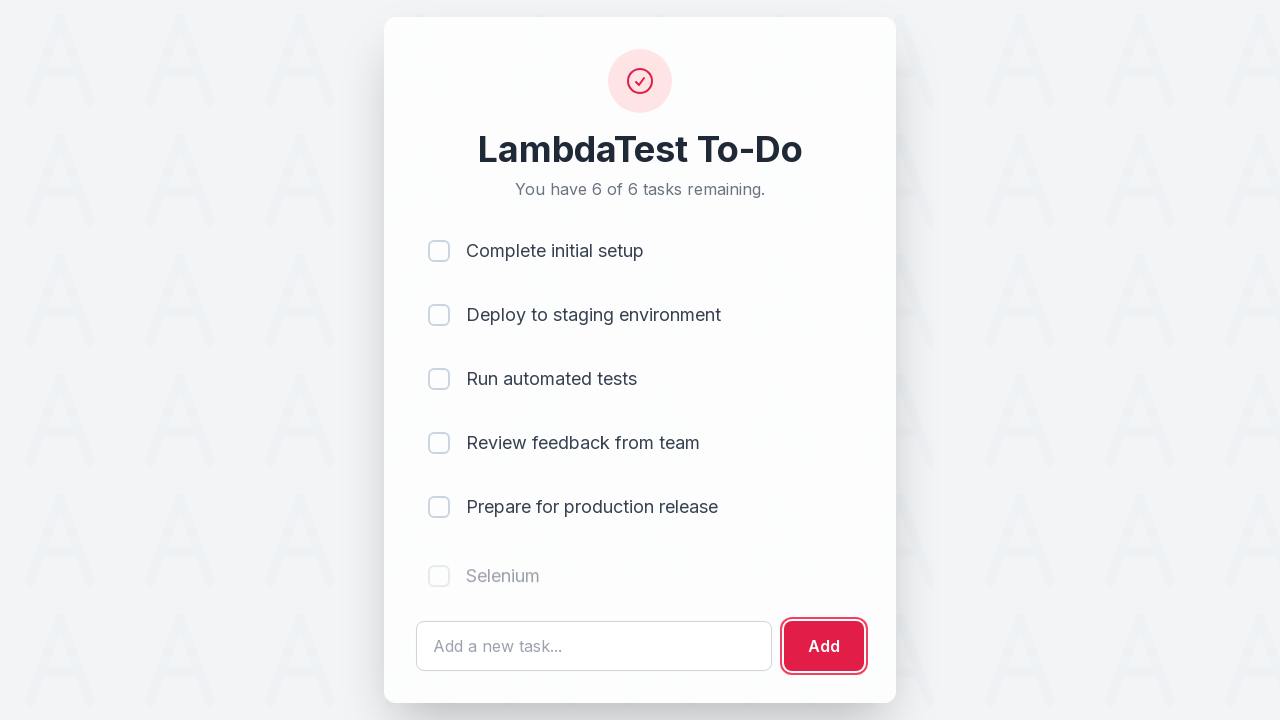

Verified that the 'Selenium' task was added to the todo list
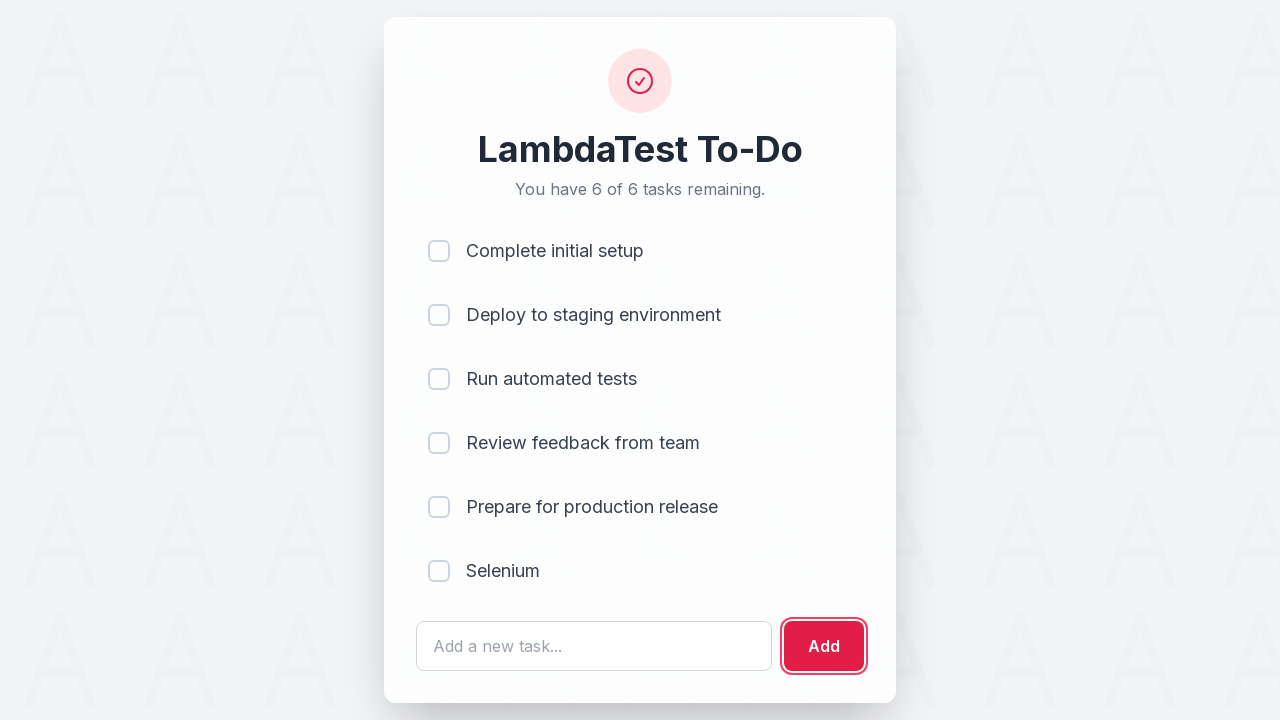

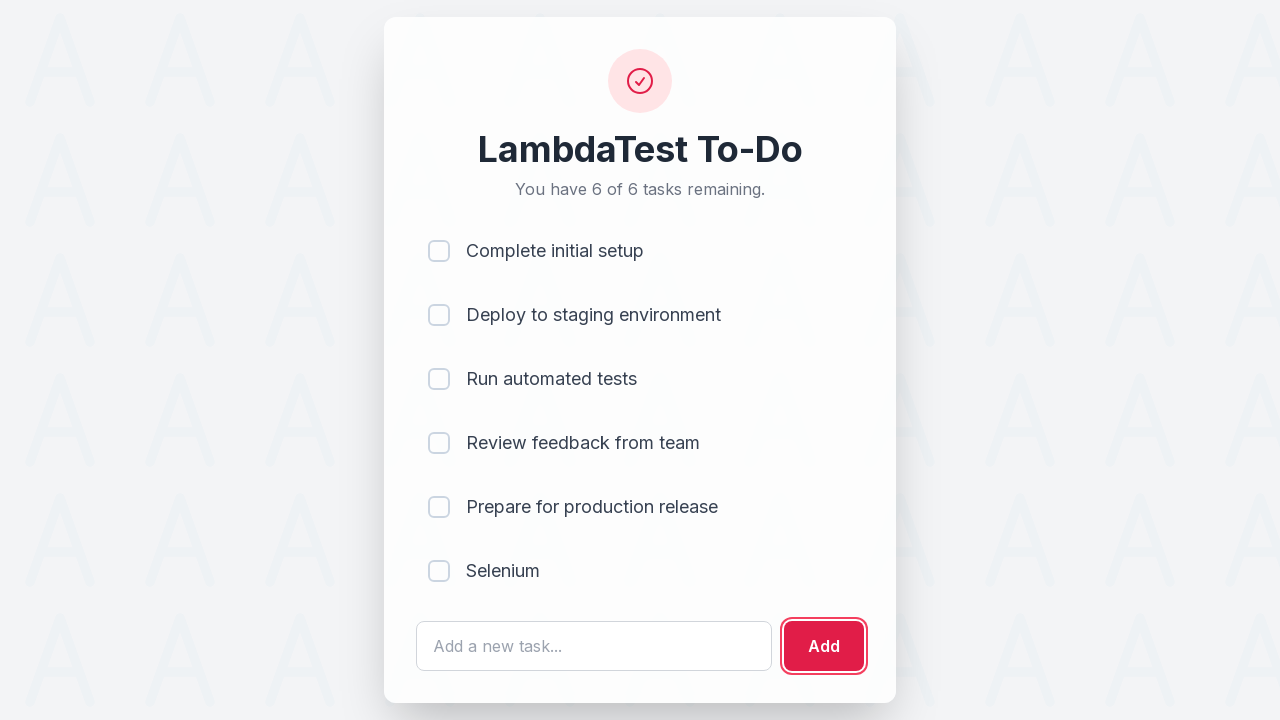